Tests clicking on the Cart navigation item to view the shopping cart

Starting URL: https://www.demoblaze.com

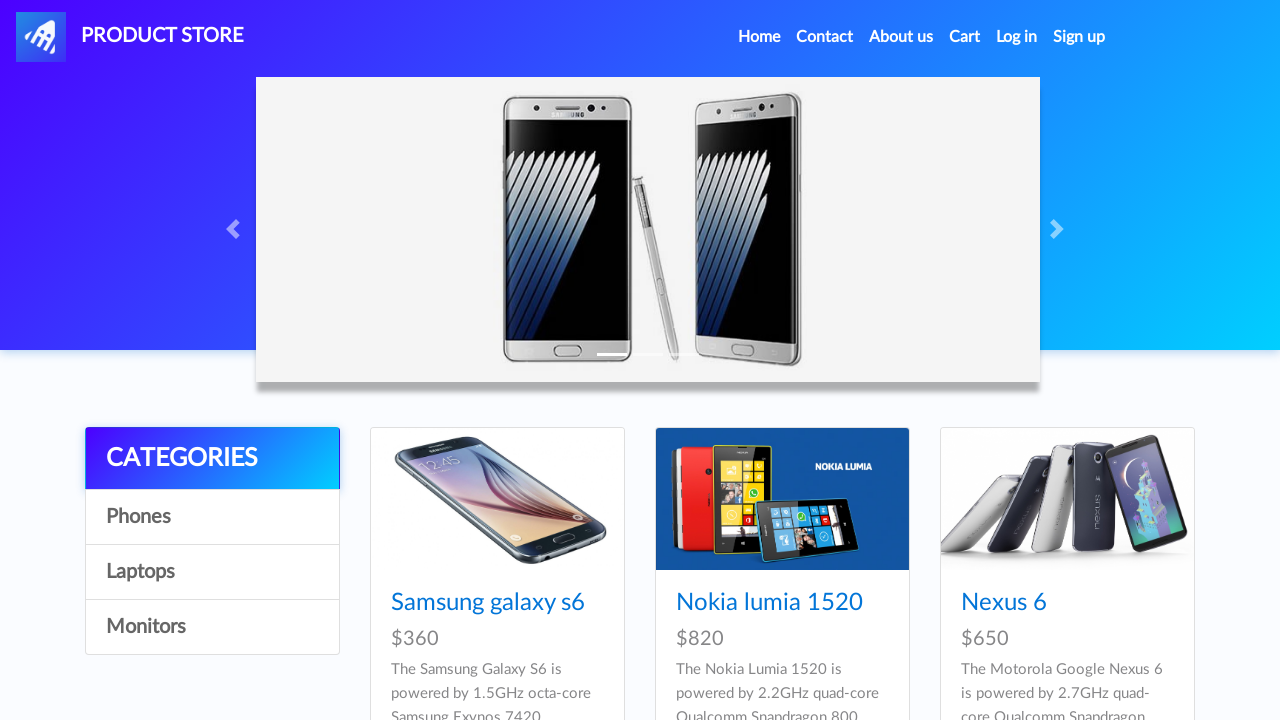

Clicked on Cart navigation item at (965, 37) on a.nav-link:has-text('Cart')
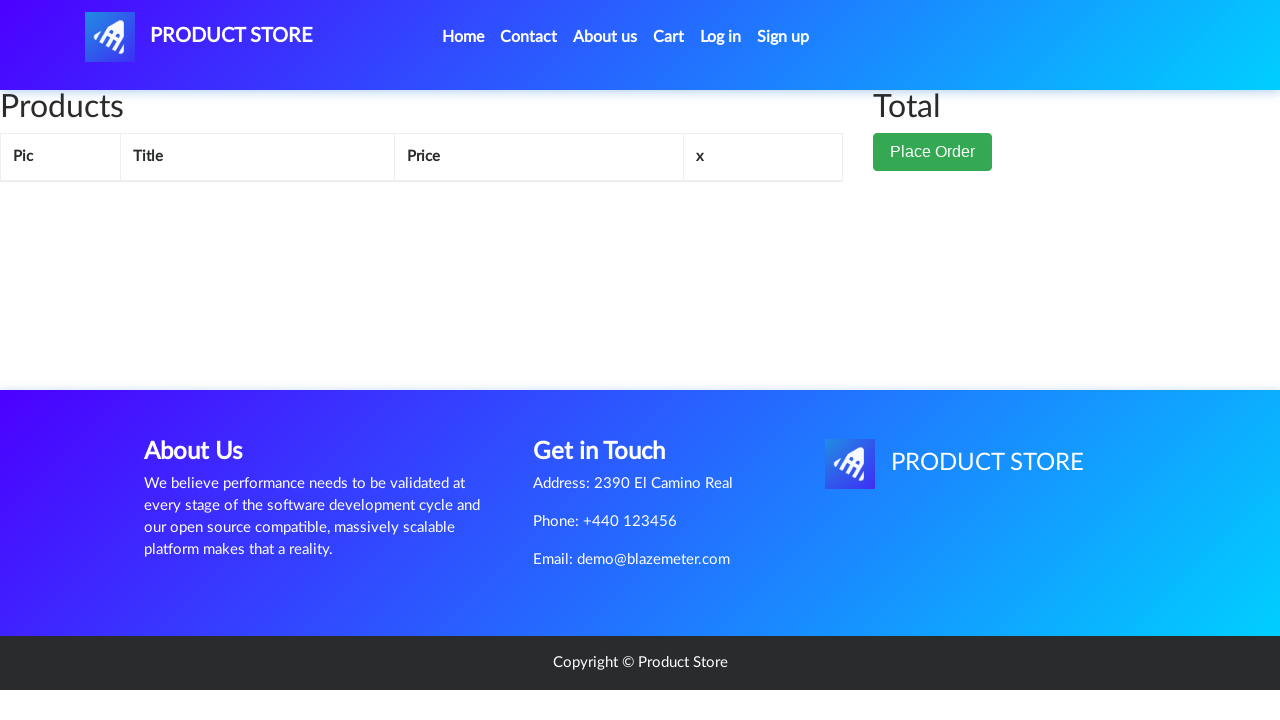

Waited 2 seconds for cart page to load
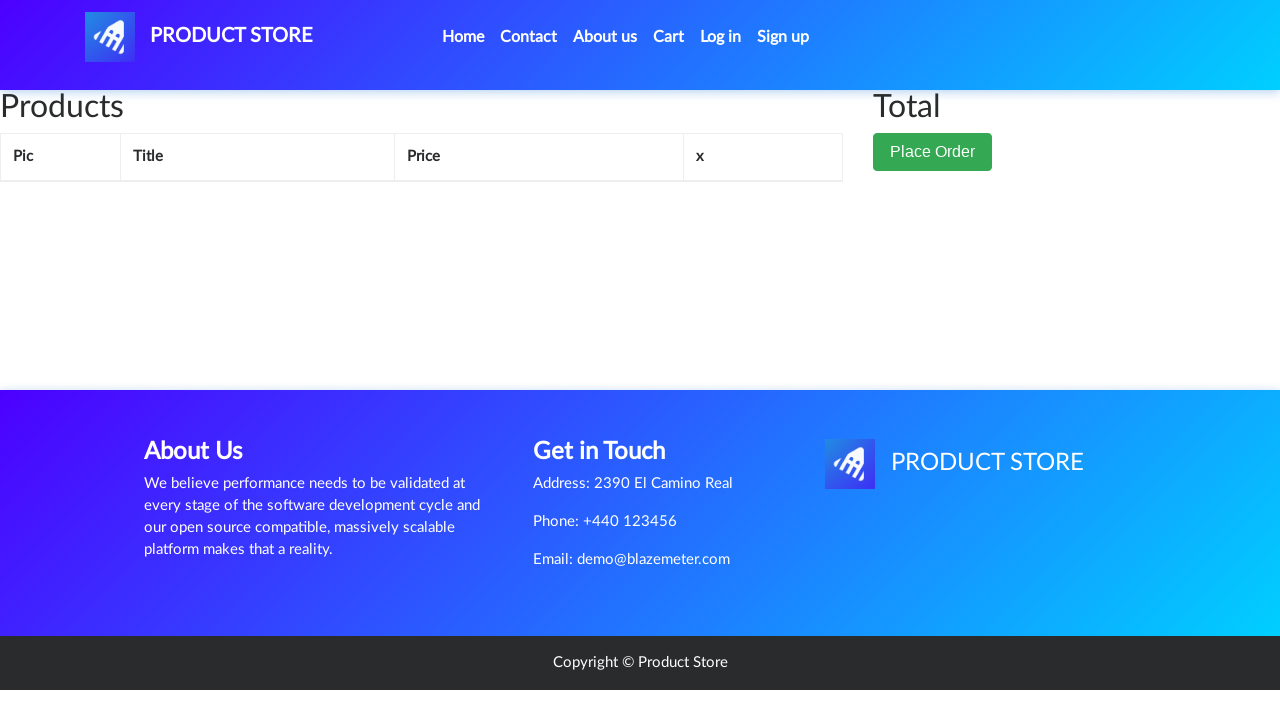

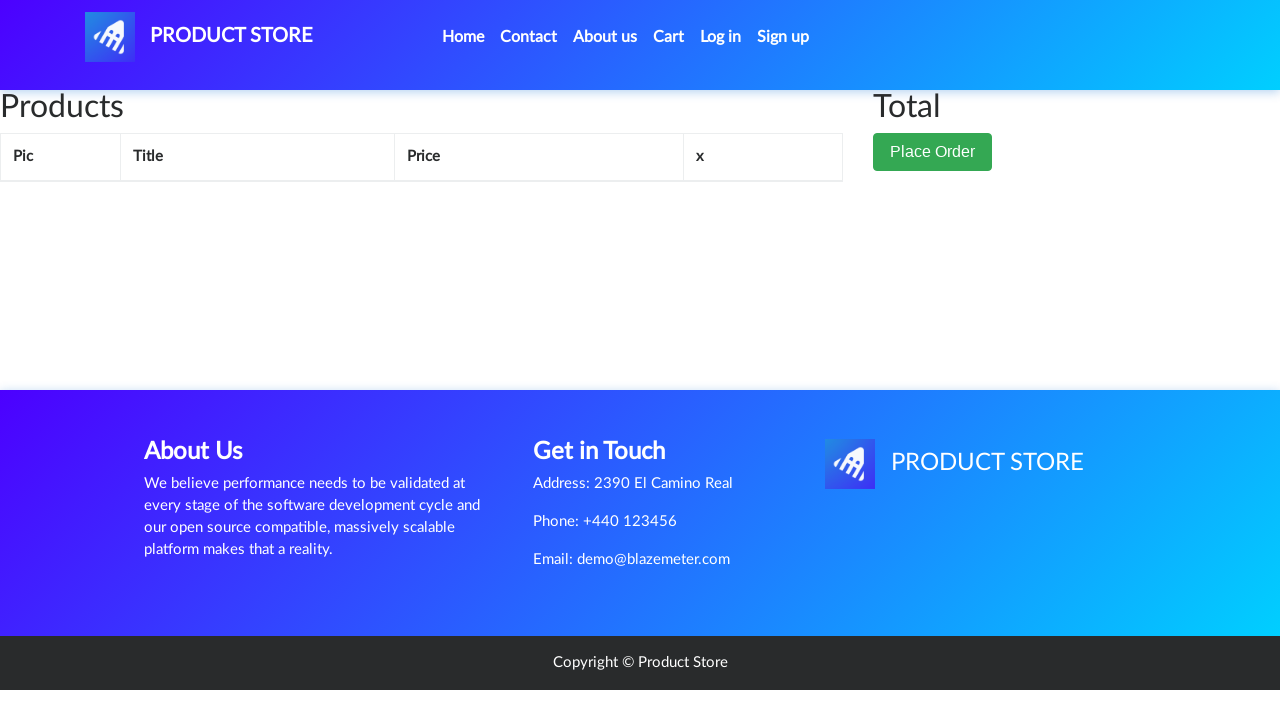